Tests JavaScript alert popup handling including accepting alerts, dismissing alerts, and entering text into prompt alerts on a demo automation testing site.

Starting URL: https://demo.automationtesting.in/Alerts.html

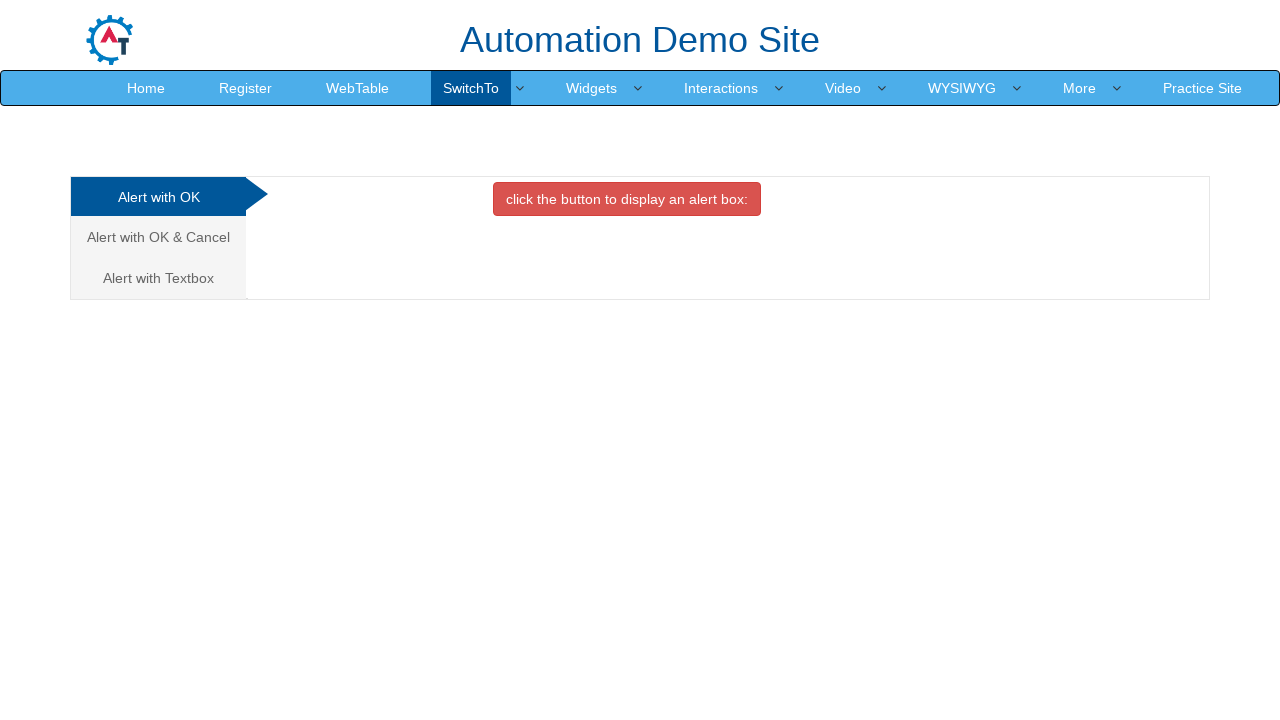

Clicked button to trigger OK alert at (627, 199) on button.btn.btn-danger
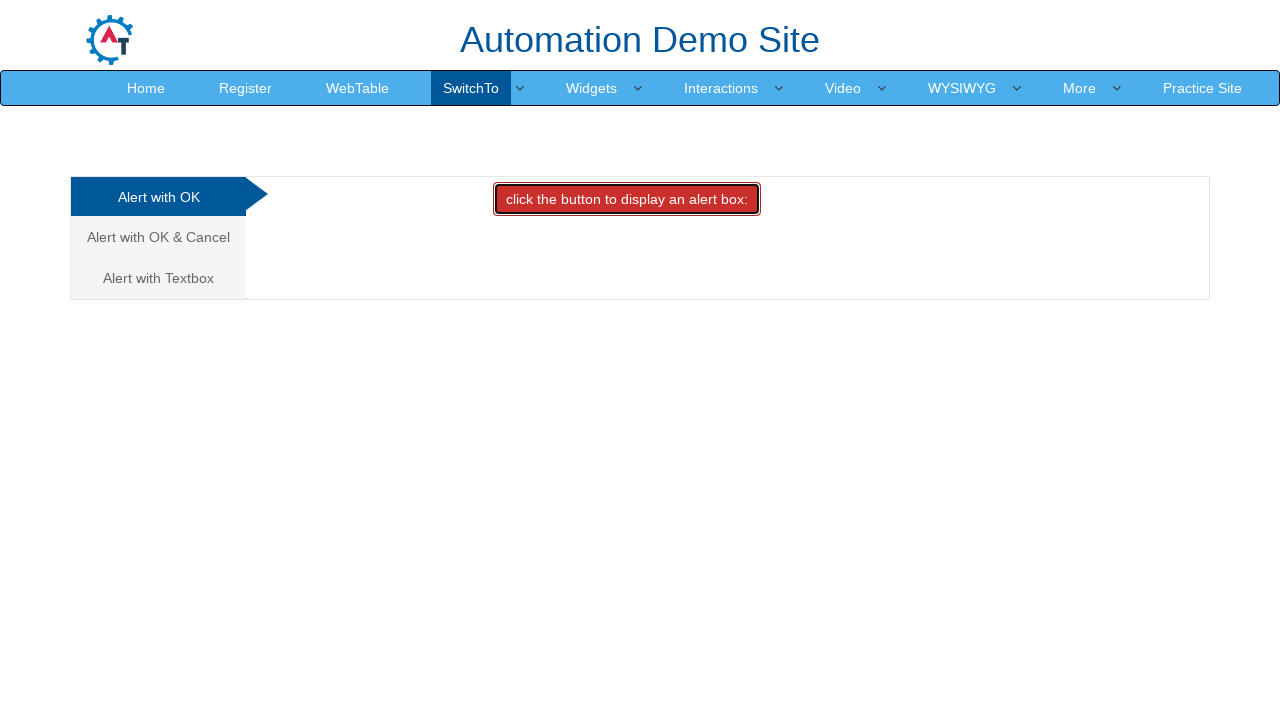

Set up dialog handler to accept alerts
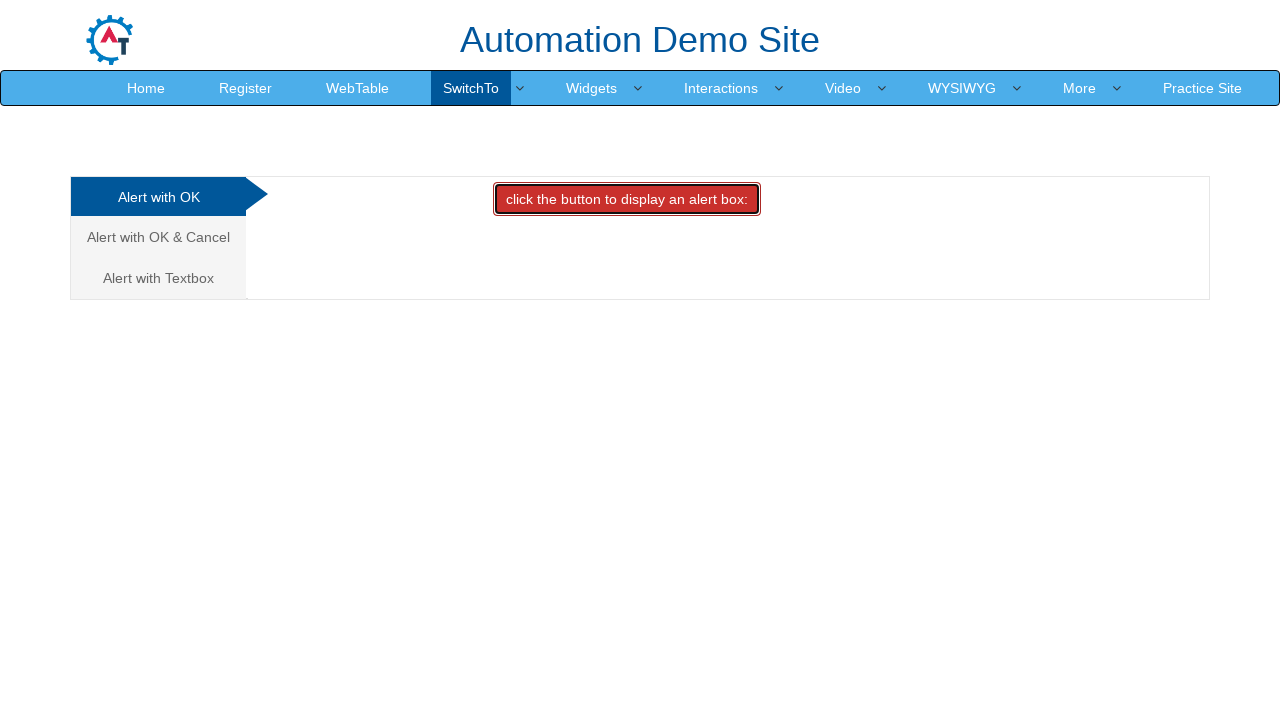

Waited 1 second after alert acceptance
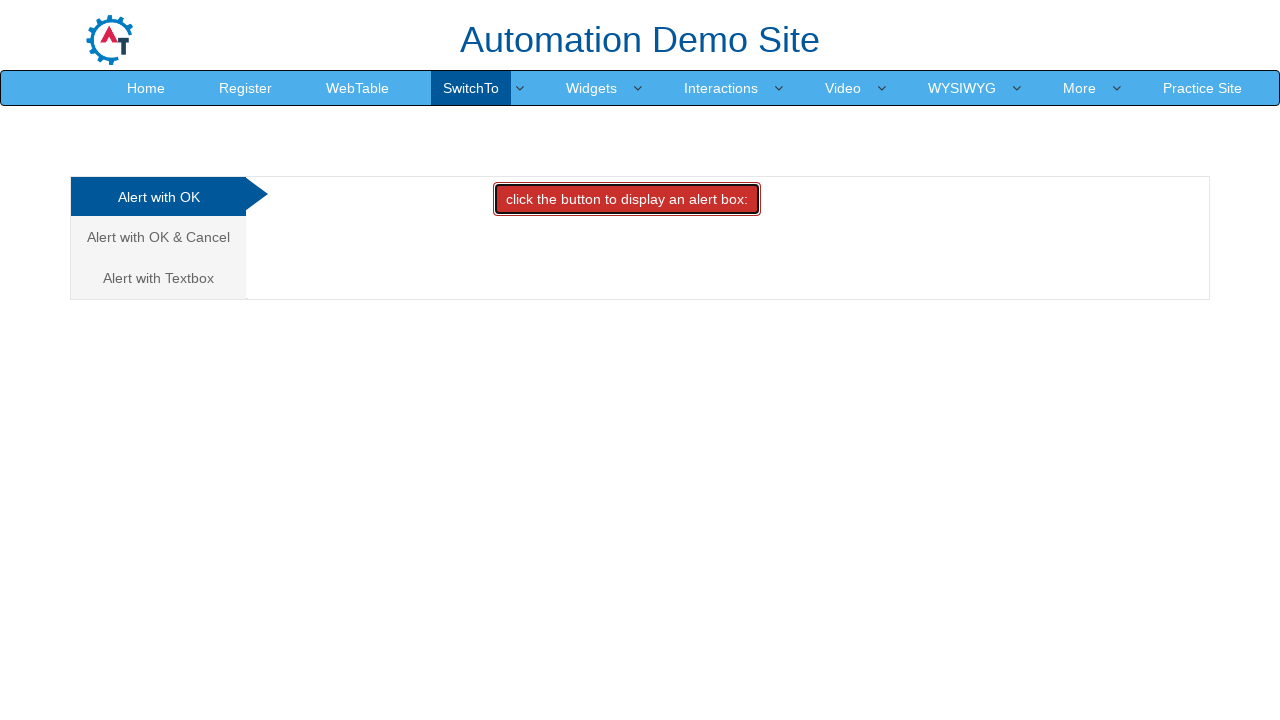

Clicked tab for Alert with OK & Cancel at (158, 237) on xpath=//a[text()='Alert with OK & Cancel ']
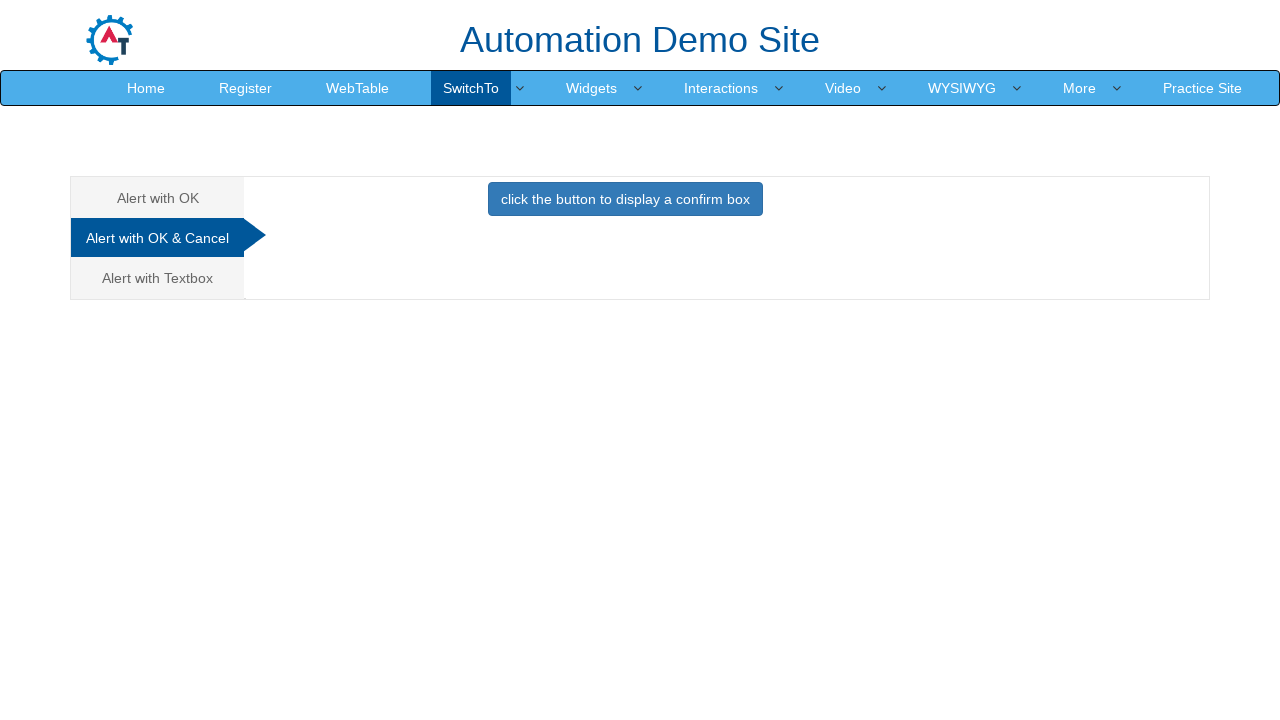

Clicked button to trigger confirmation alert at (625, 199) on button.btn.btn-primary
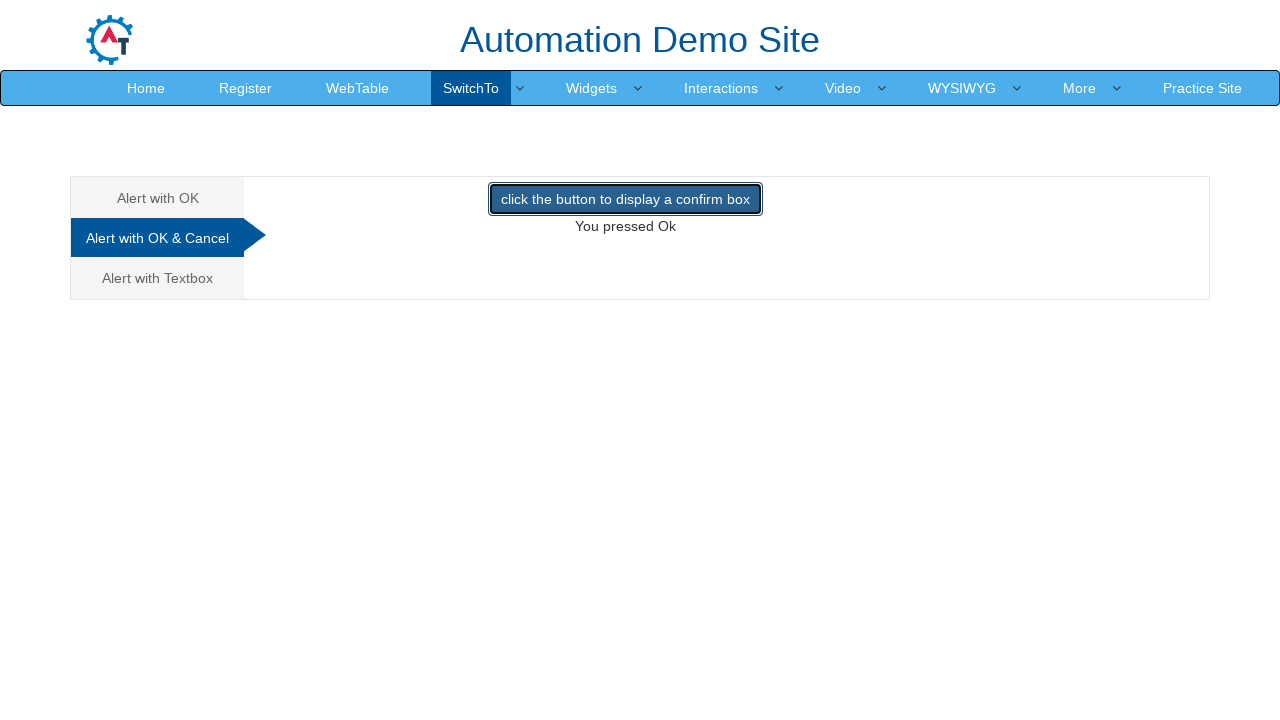

Set up dialog handler to dismiss alerts
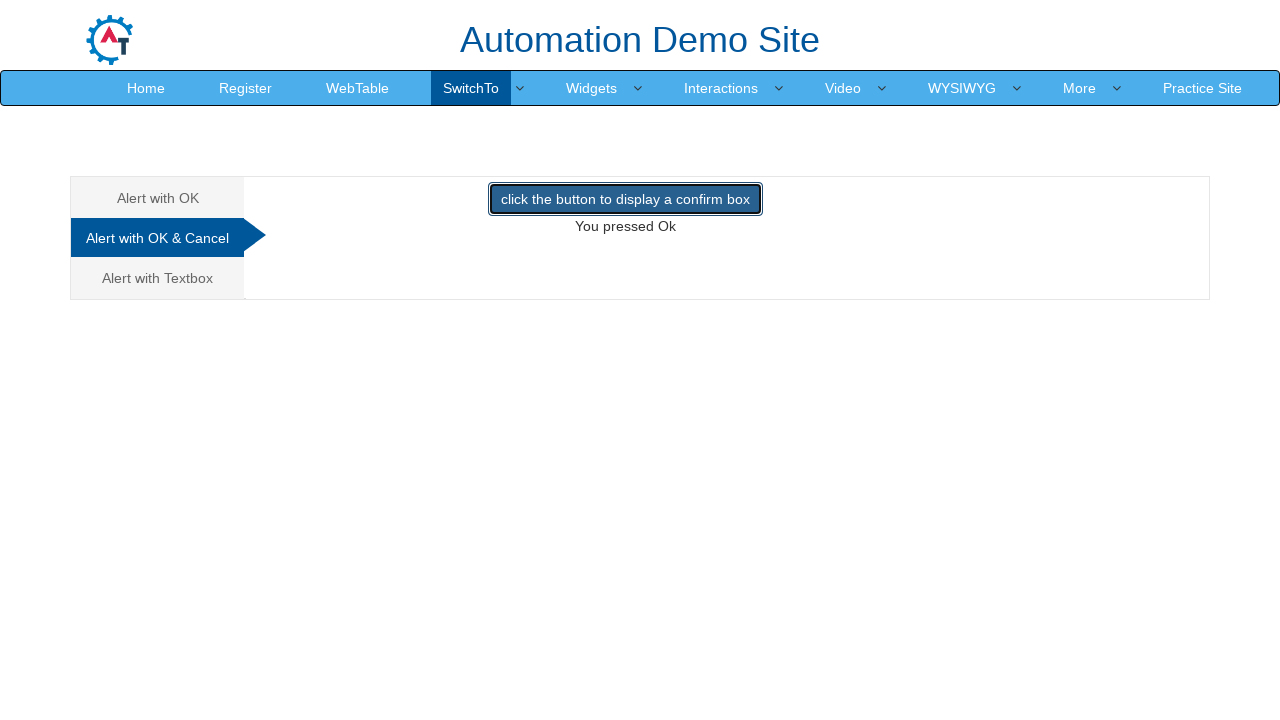

Waited 1 second after alert dismissal
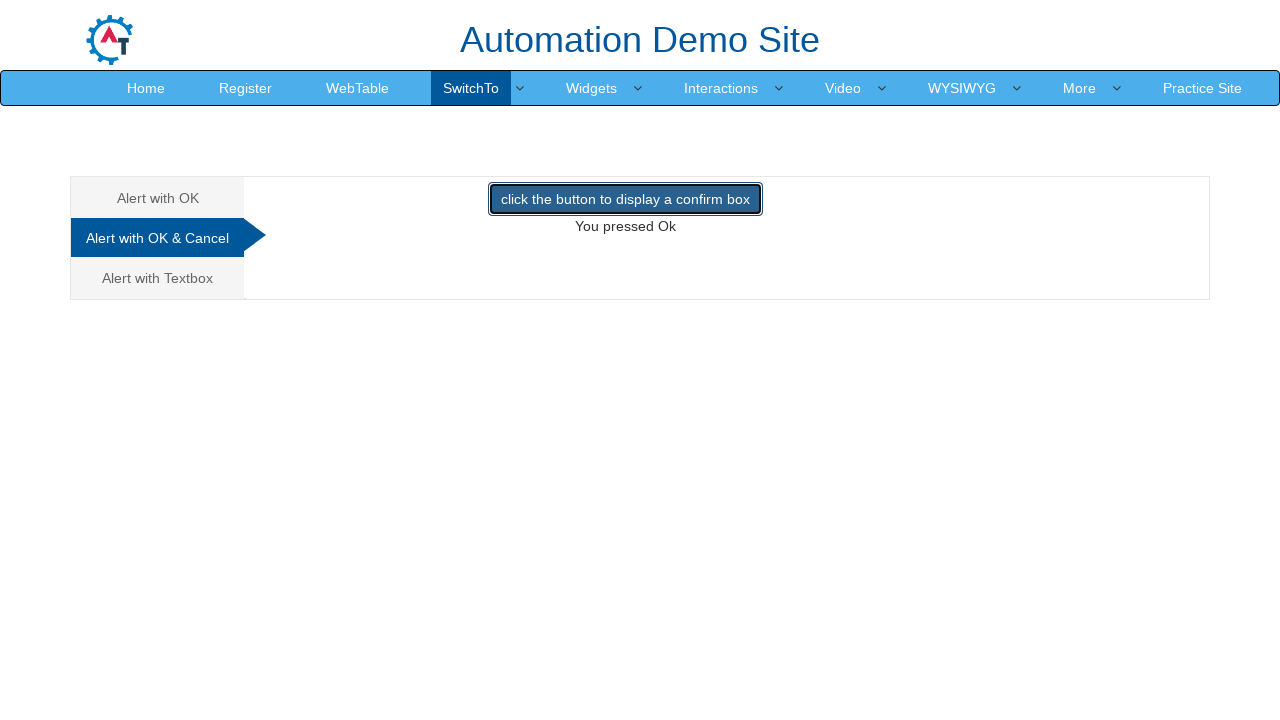

Clicked tab for Alert with Textbox at (158, 278) on xpath=//a[text()='Alert with Textbox ']
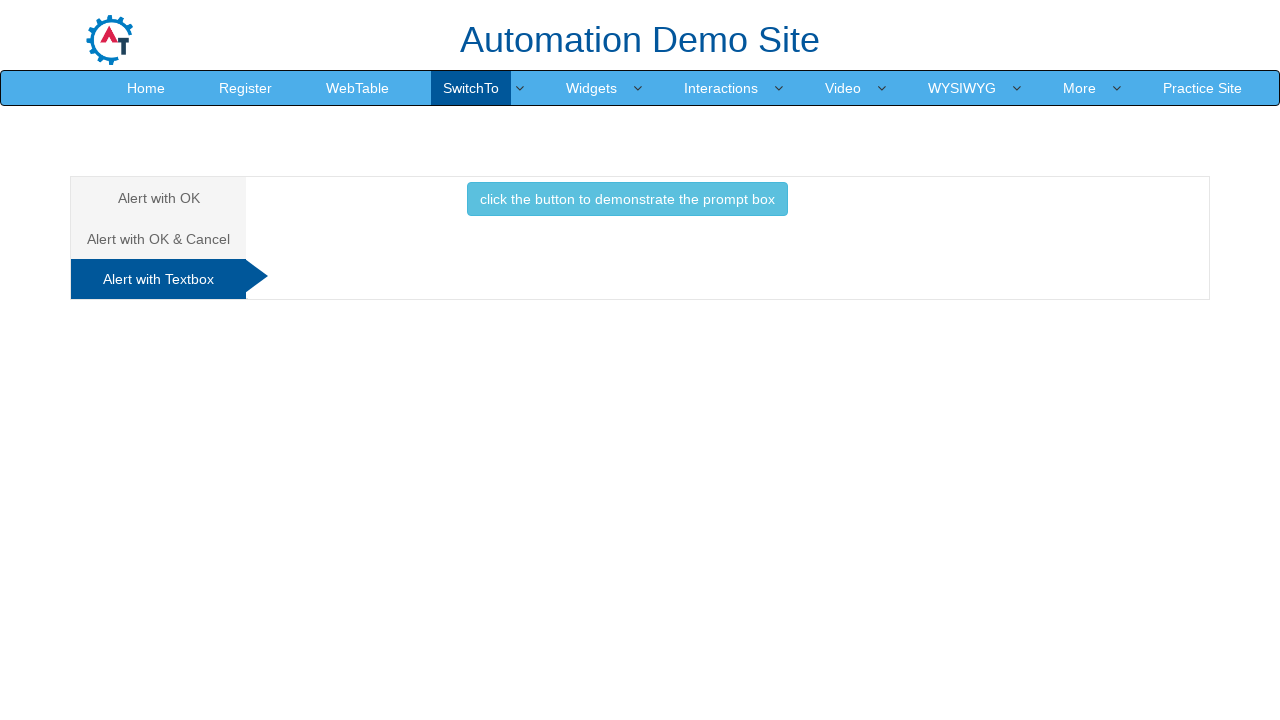

Clicked button to trigger prompt alert at (627, 199) on button.btn.btn-info
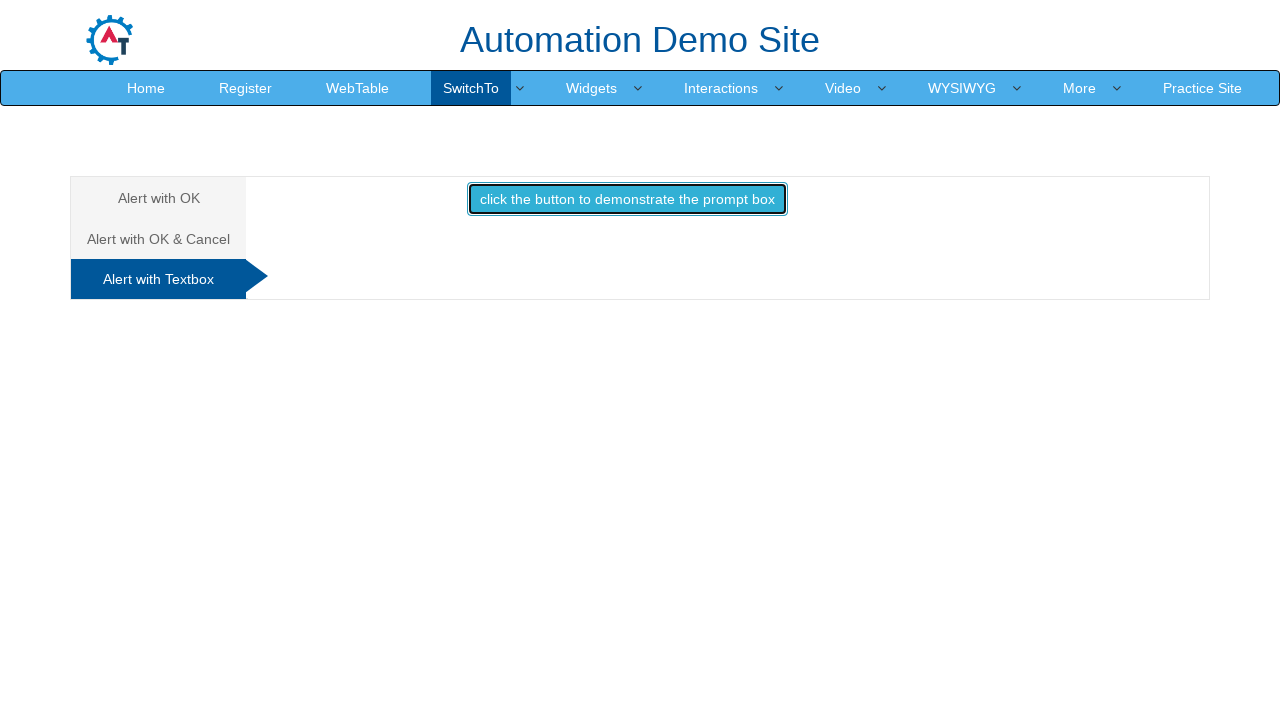

Set up dialog handler to accept prompt with text 'Balram'
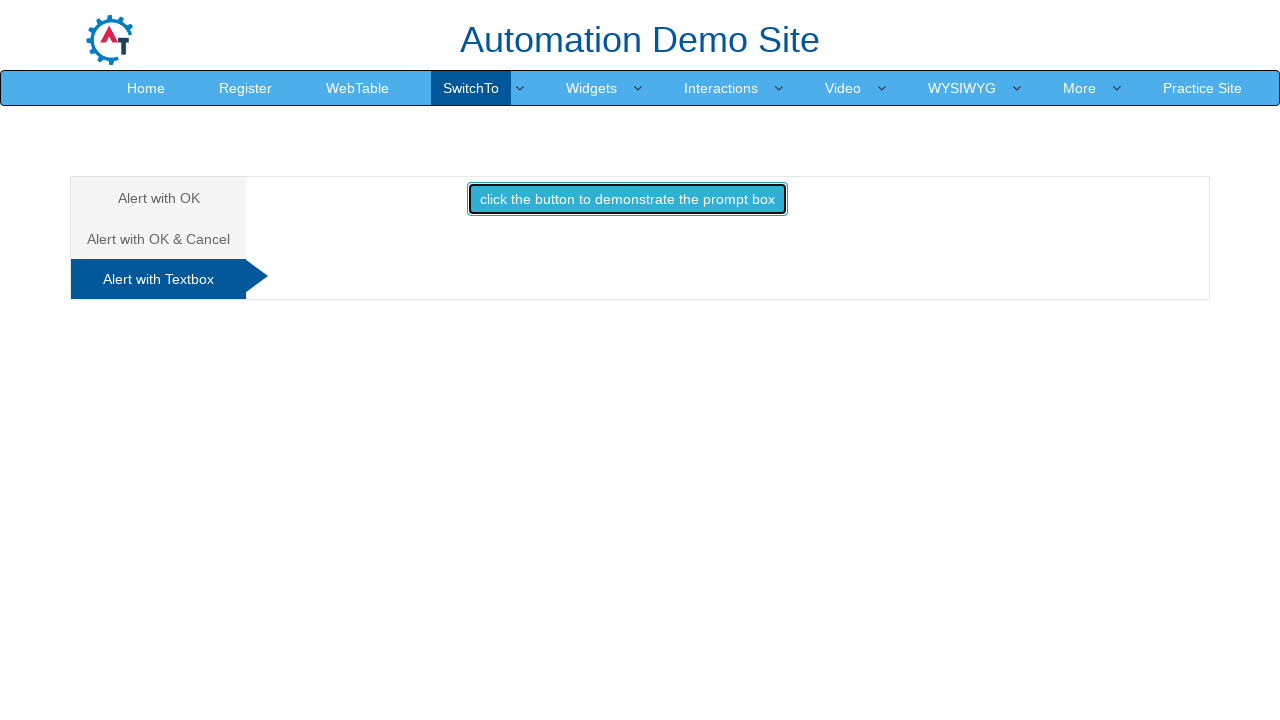

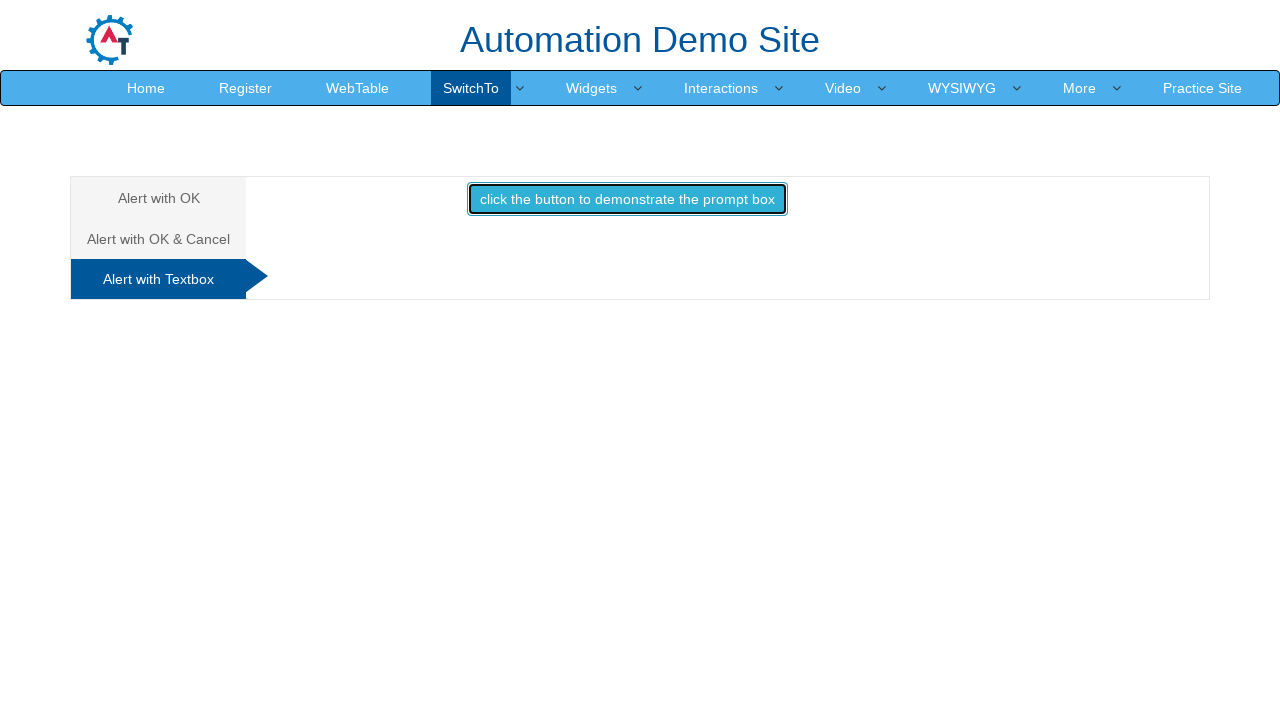